Tests filtering to display all items after viewing other filters

Starting URL: https://demo.playwright.dev/todomvc

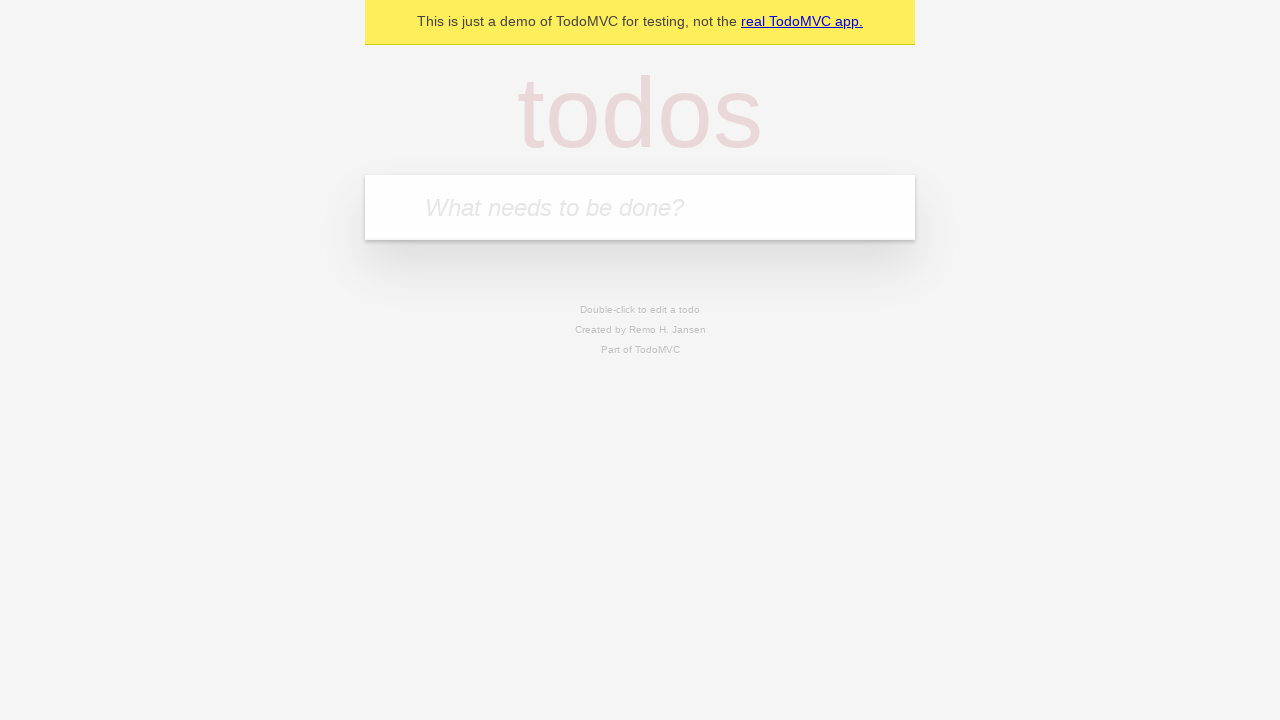

Filled new todo input with 'buy some cheese' on .new-todo
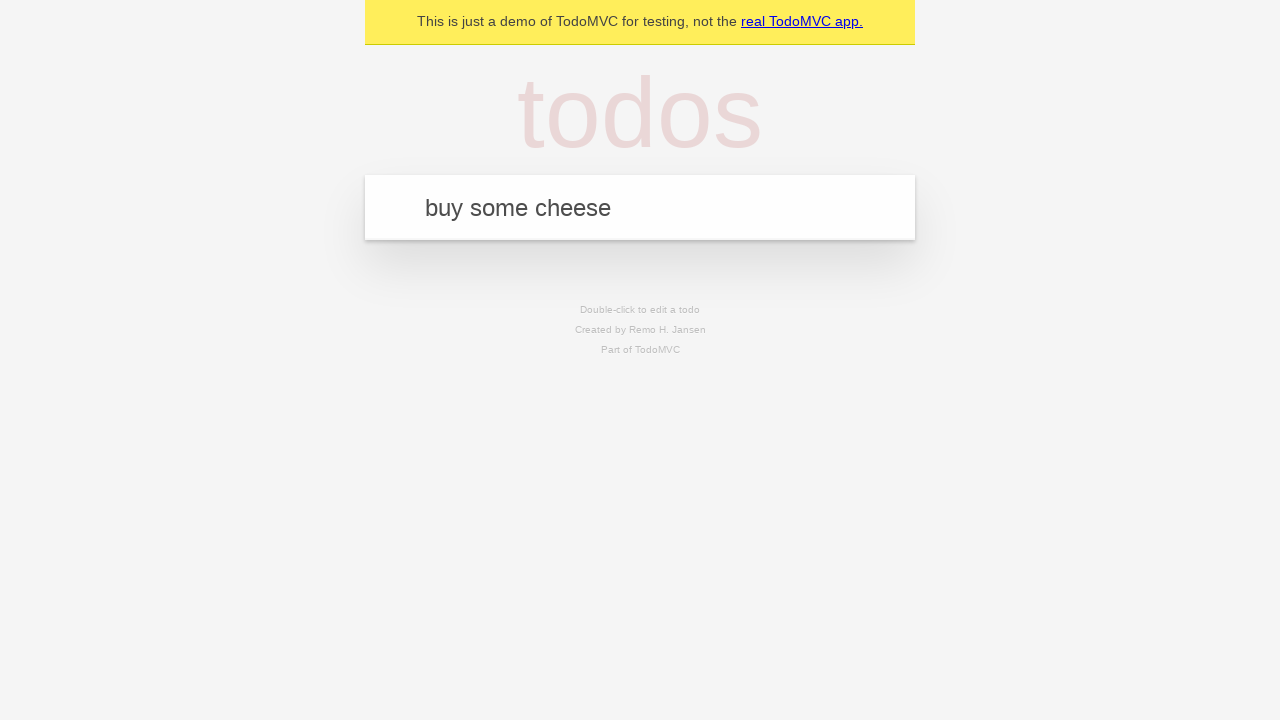

Pressed Enter to add first todo on .new-todo
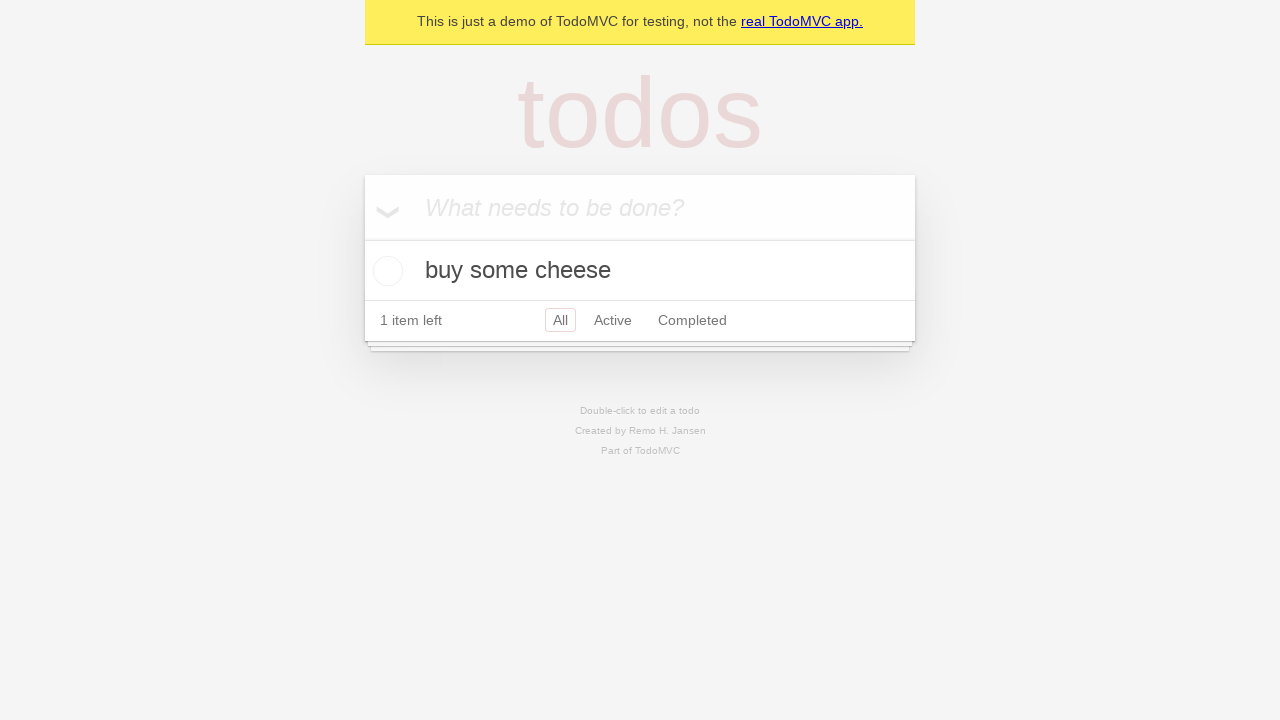

Filled new todo input with 'feed the cat' on .new-todo
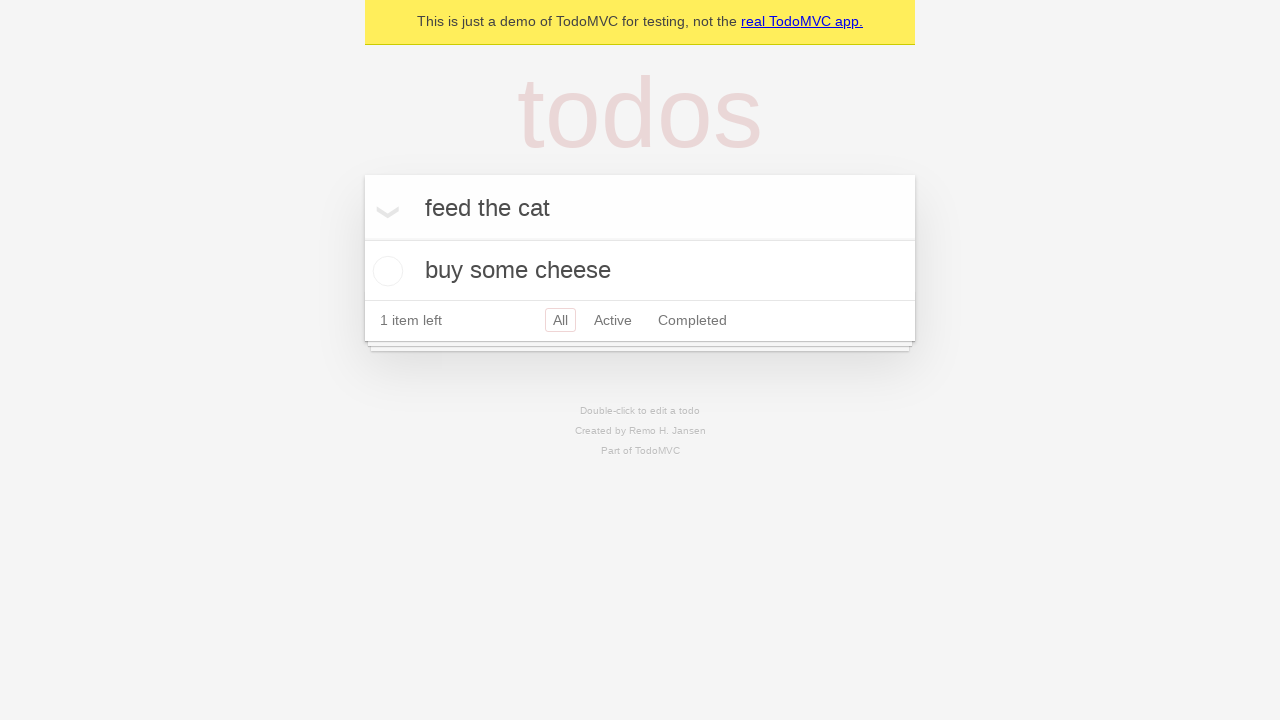

Pressed Enter to add second todo on .new-todo
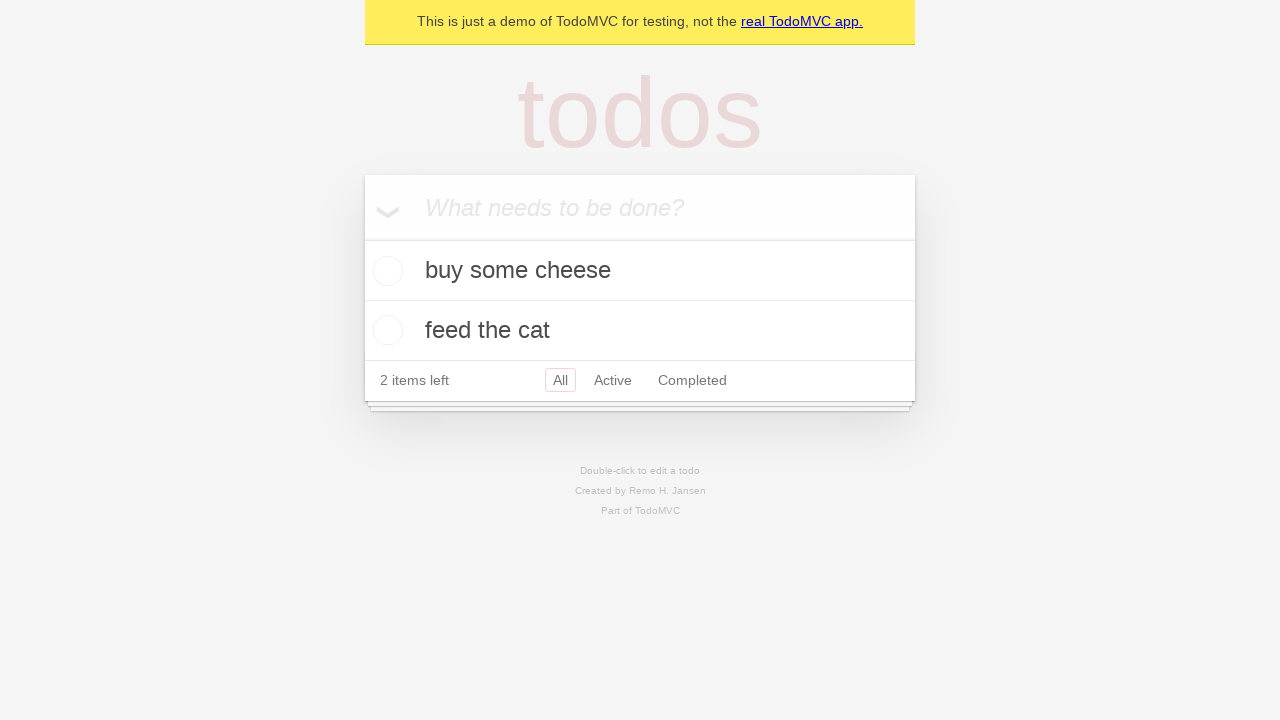

Filled new todo input with 'book a doctors appointment' on .new-todo
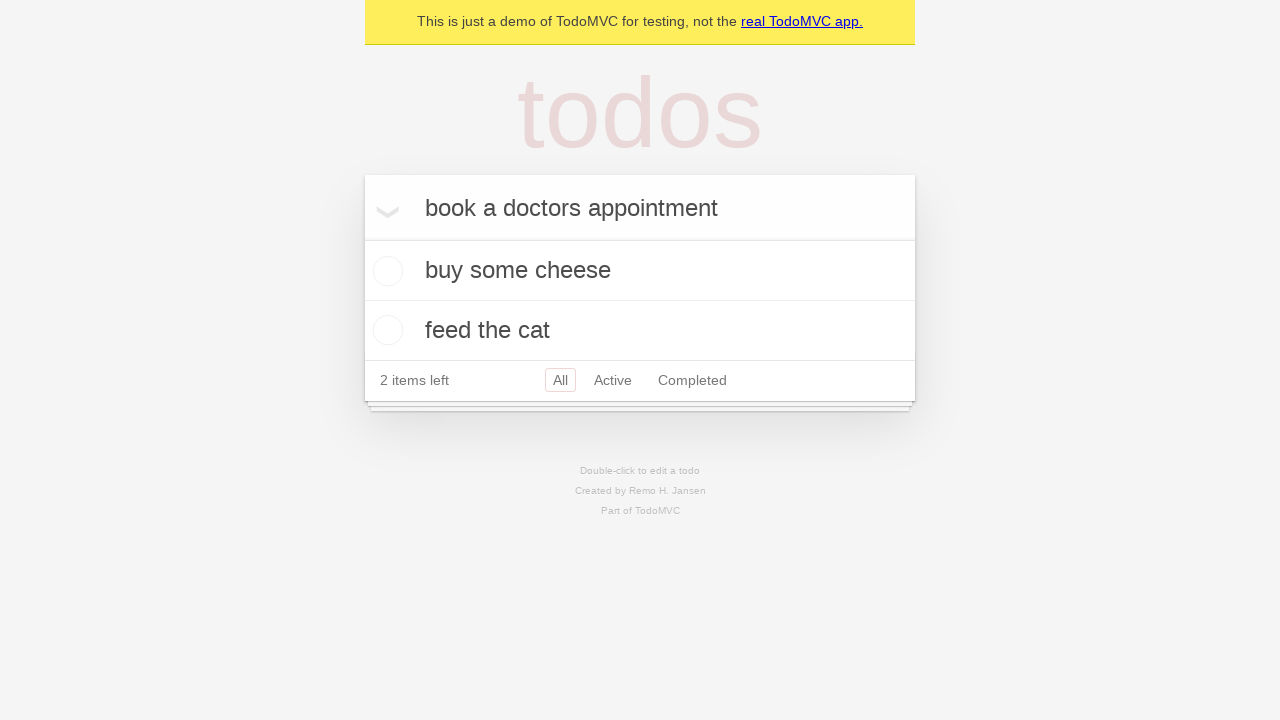

Pressed Enter to add third todo on .new-todo
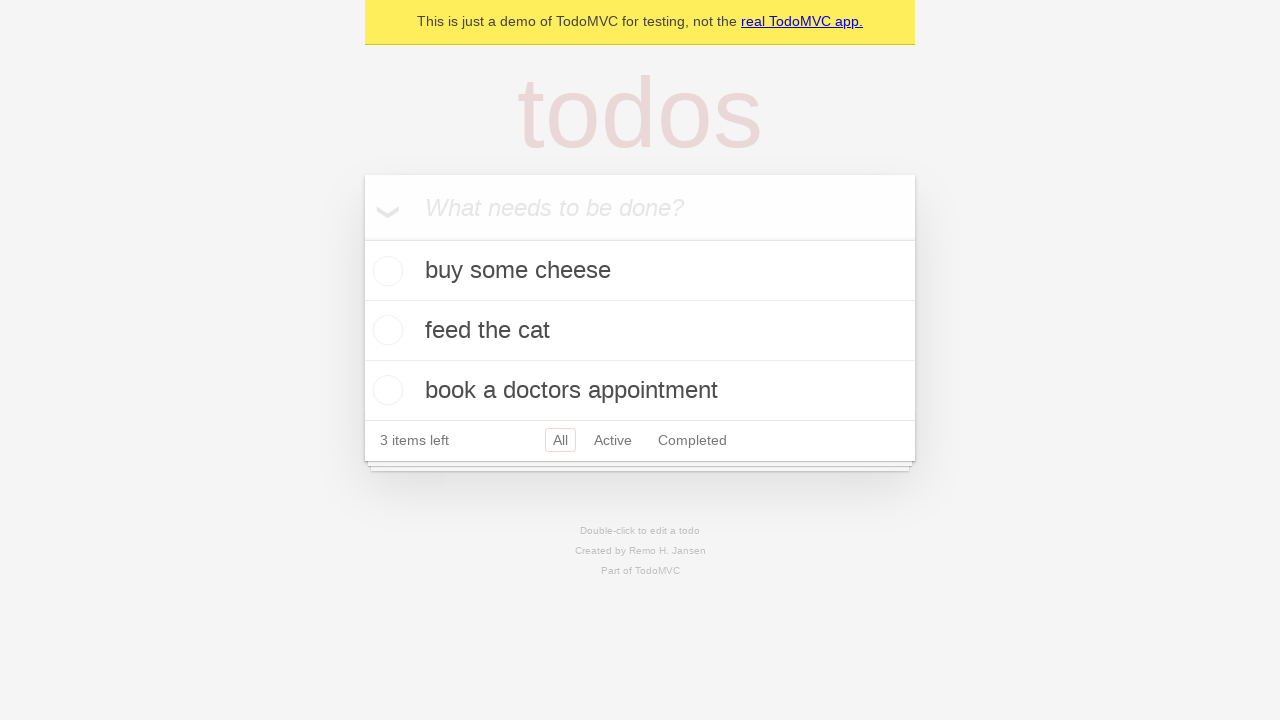

Marked second todo 'feed the cat' as complete at (385, 330) on .todo-list li .toggle >> nth=1
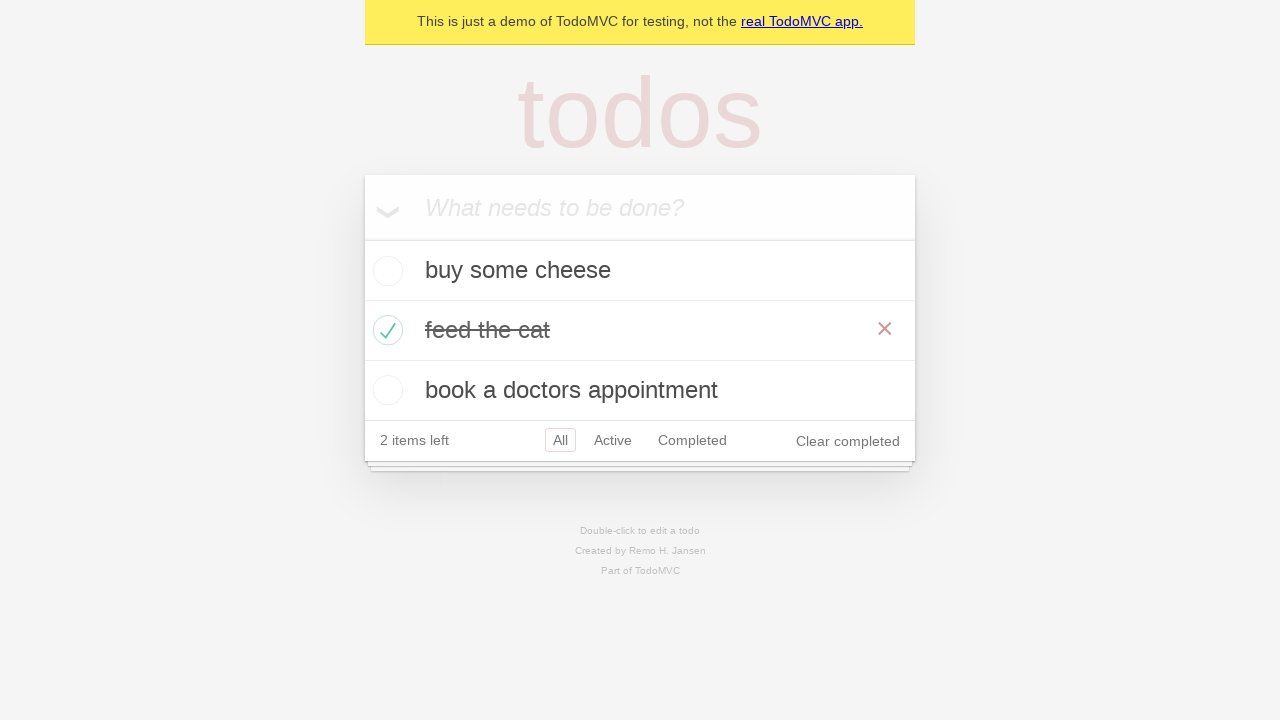

Clicked Active filter to display only active todos at (613, 440) on .filters >> text=Active
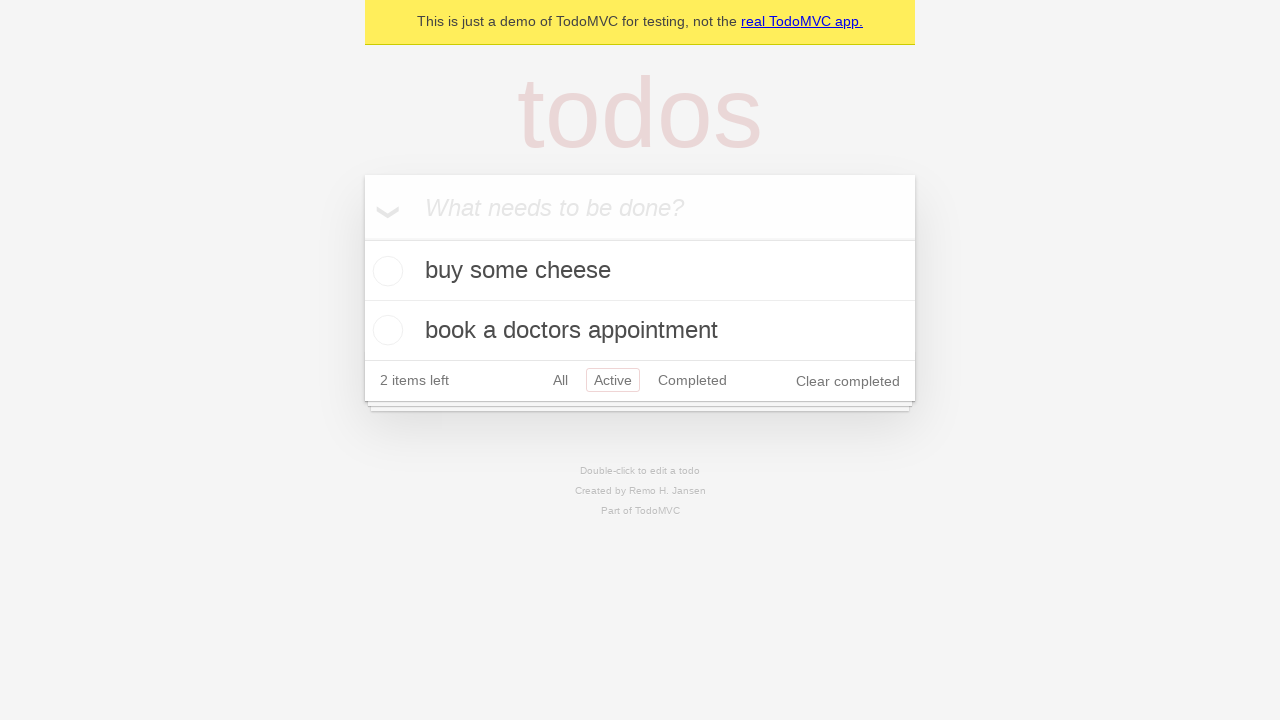

Clicked Completed filter to display only completed todos at (692, 380) on .filters >> text=Completed
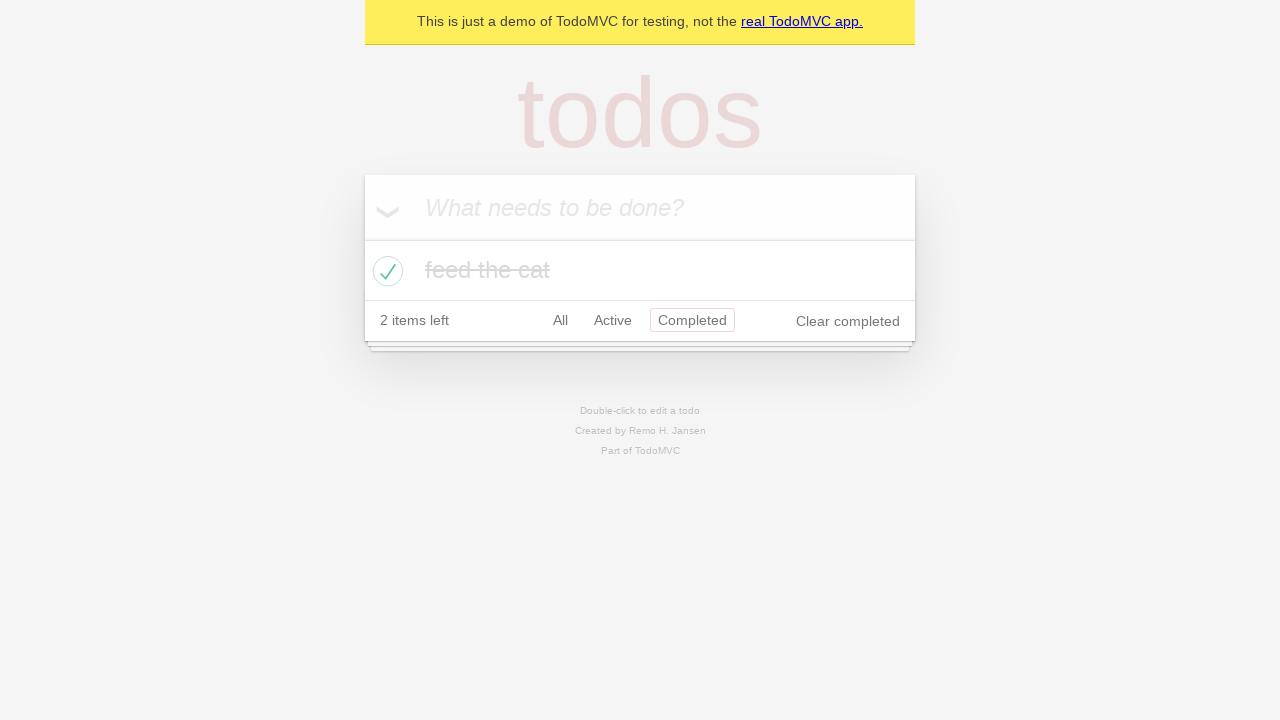

Clicked All filter to display all items at (560, 320) on .filters >> text=All
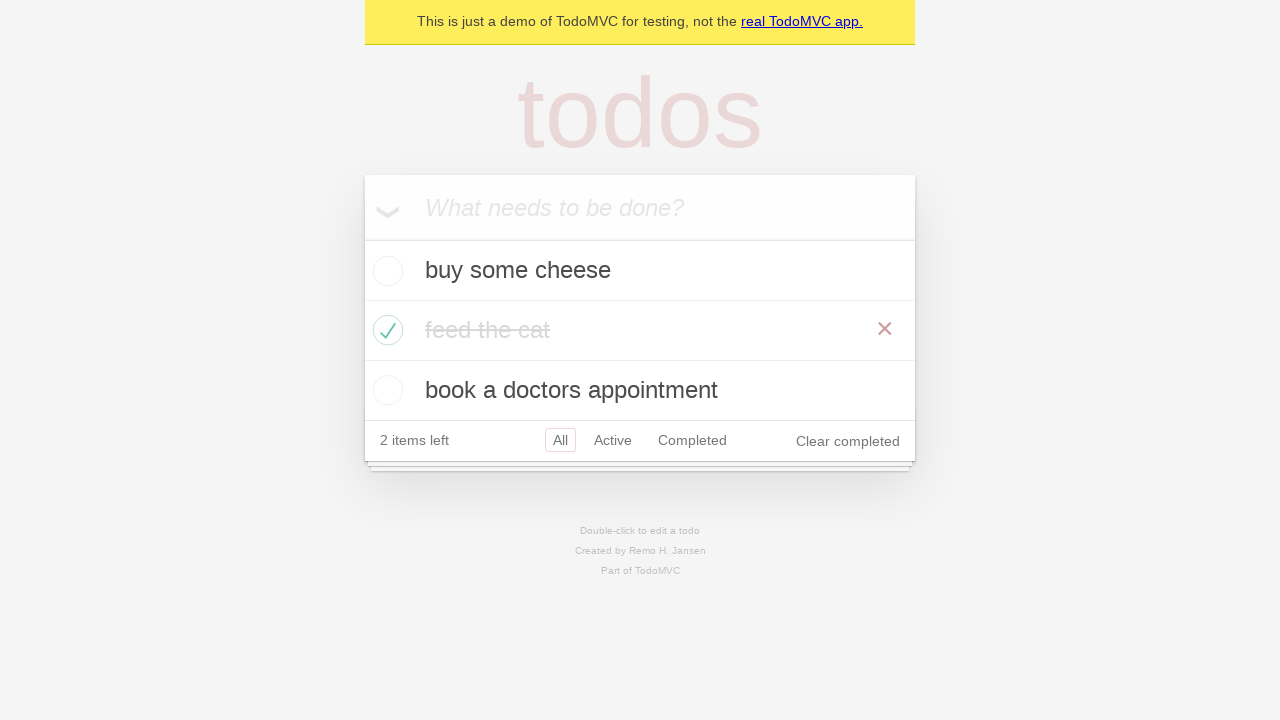

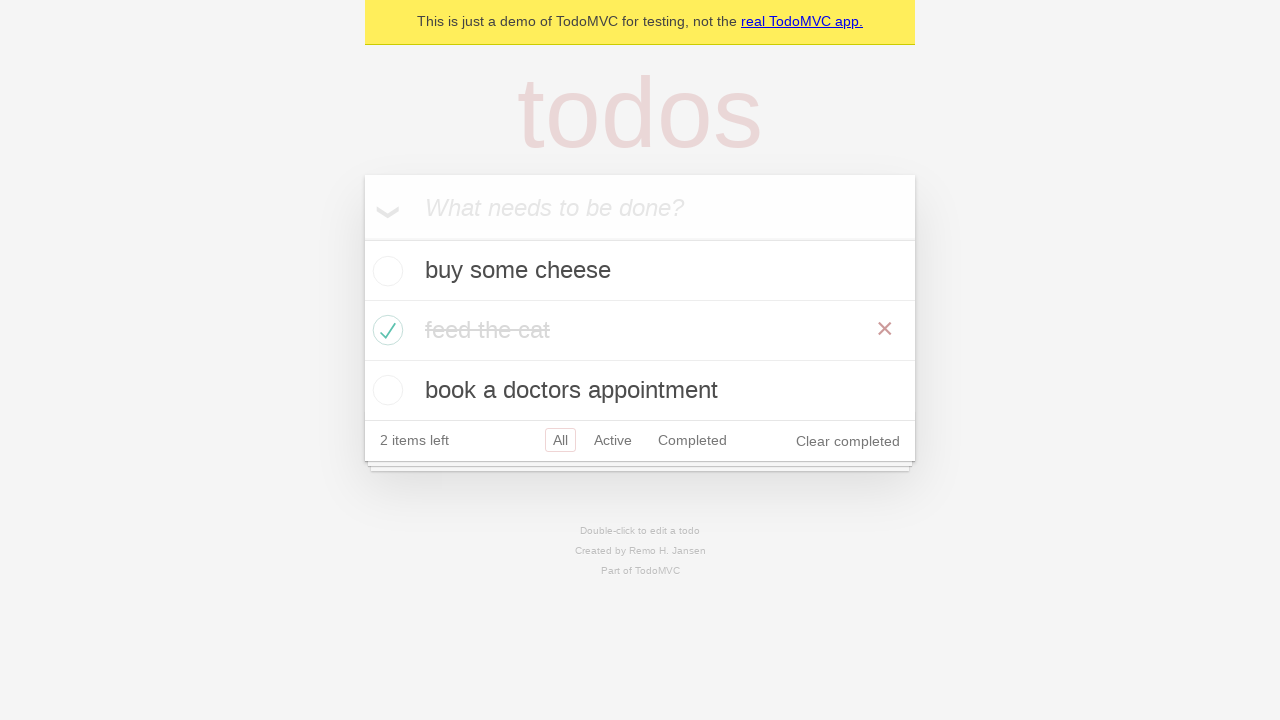